Solves a math captcha by extracting a value from an element attribute, calculating the result, and submitting the form with checkbox and radio button selections

Starting URL: http://suninjuly.github.io/get_attribute.html

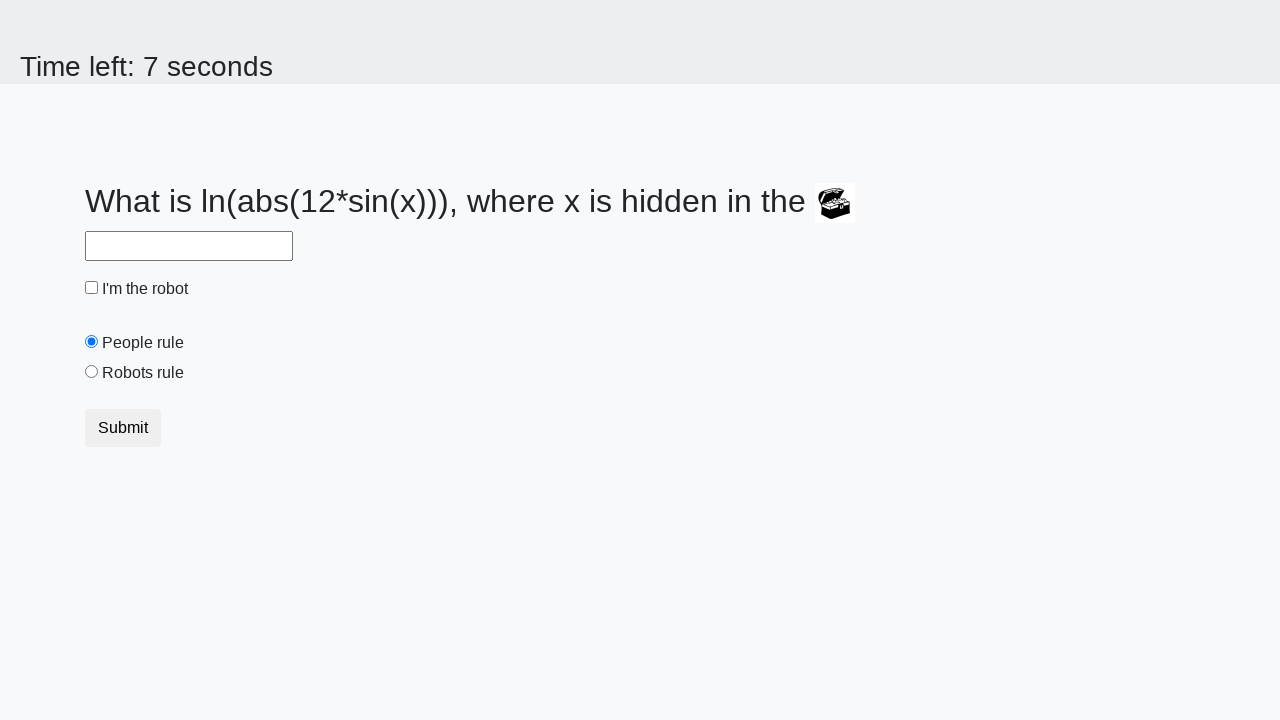

Located treasure element
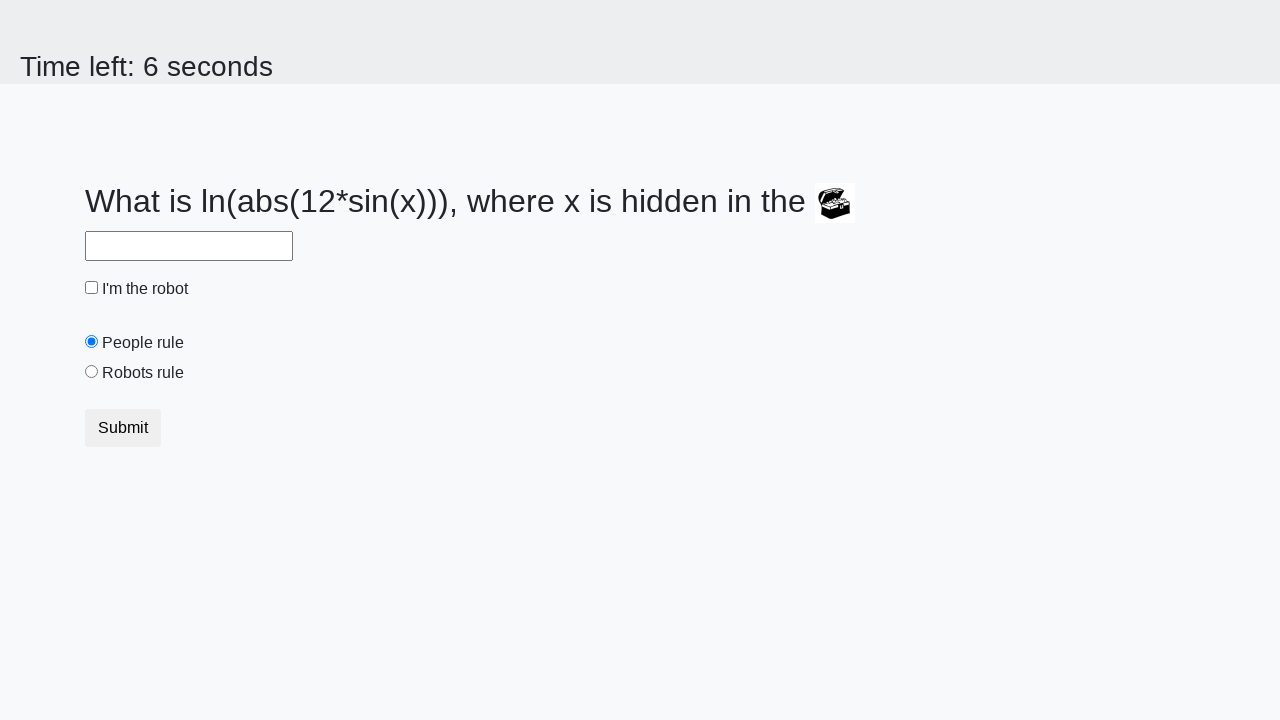

Extracted valuex attribute from treasure element
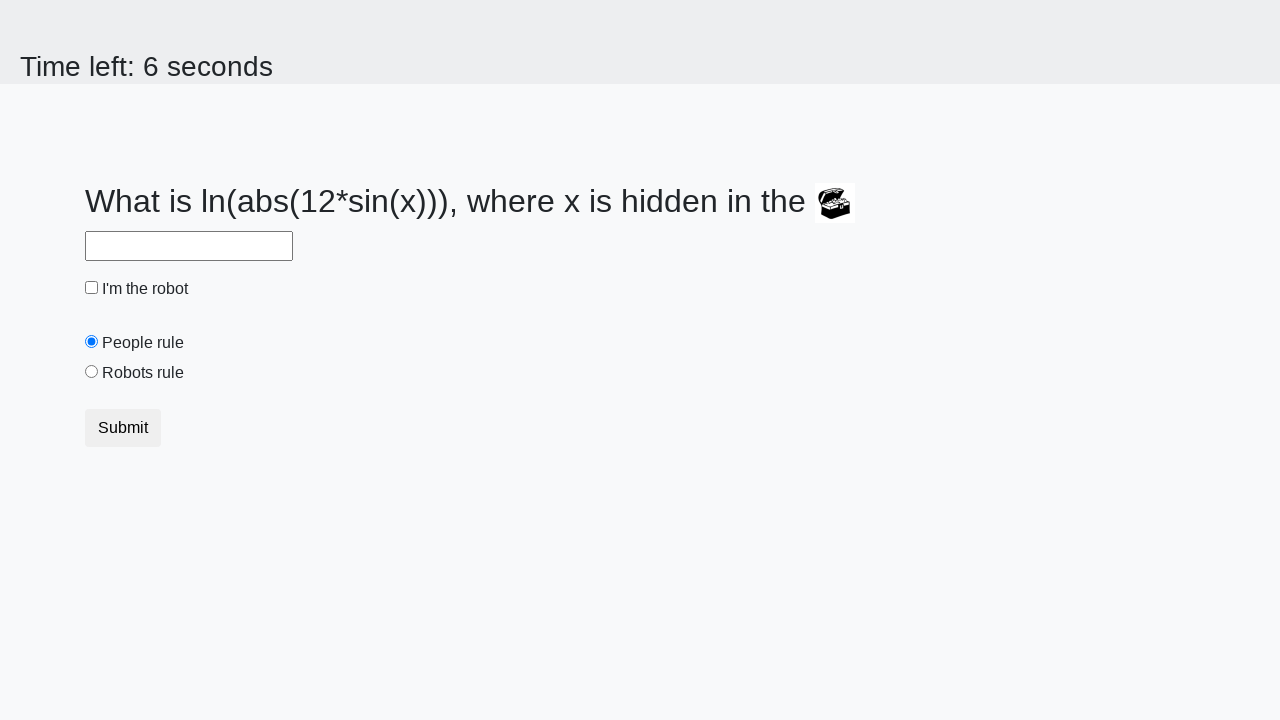

Calculated math captcha result: 0.5873653569197157
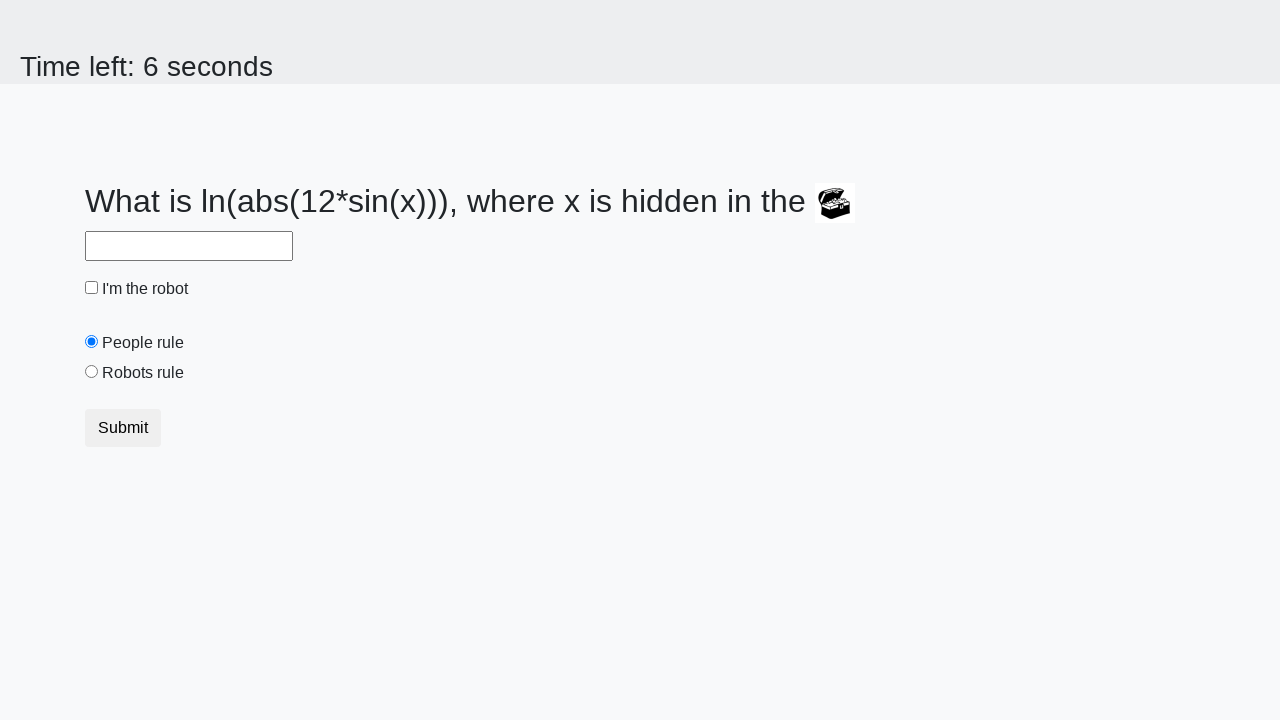

Filled answer field with calculated result on #answer
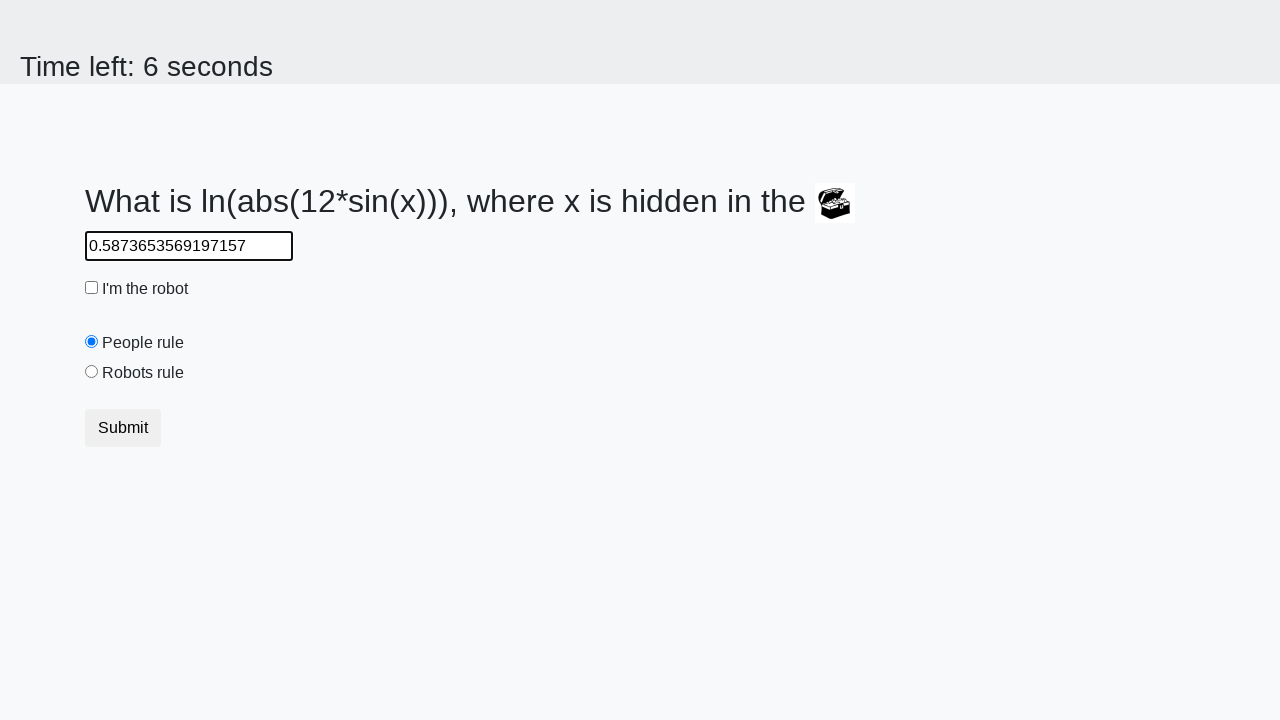

Checked robot checkbox at (92, 288) on #robotCheckbox
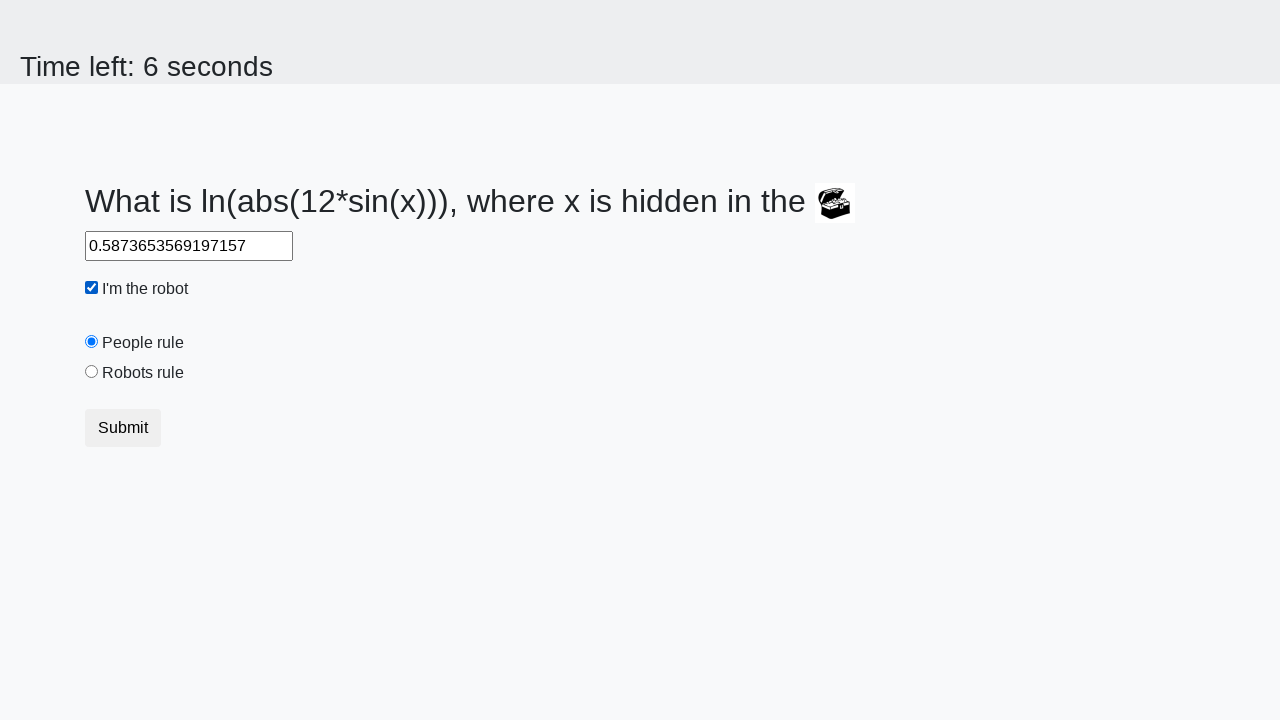

Selected robots rule radio button at (92, 372) on #robotsRule
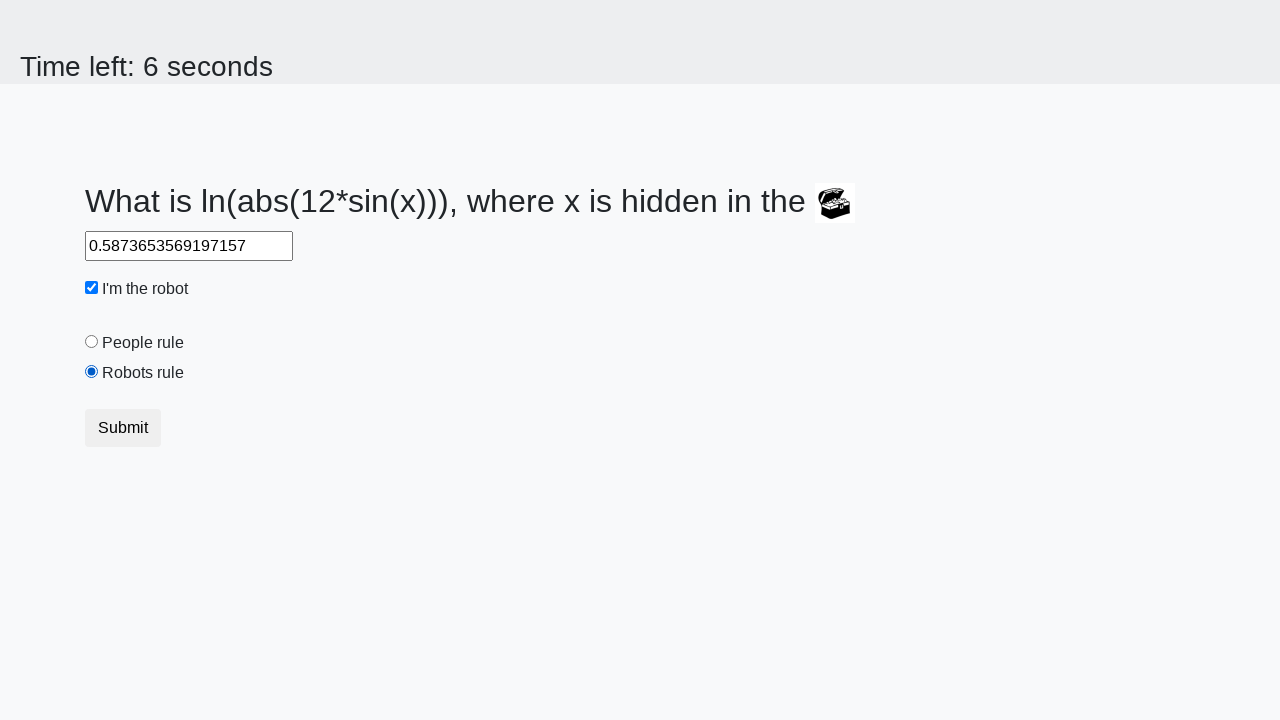

Clicked submit button at (123, 428) on .btn
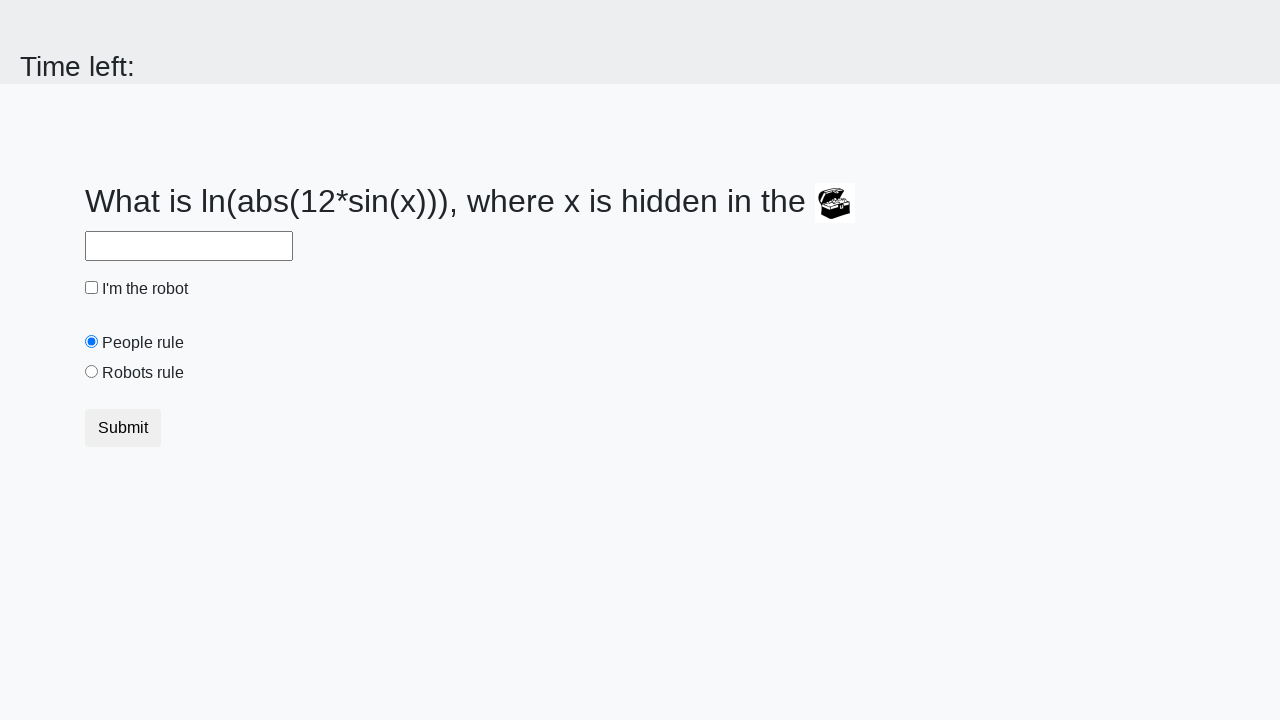

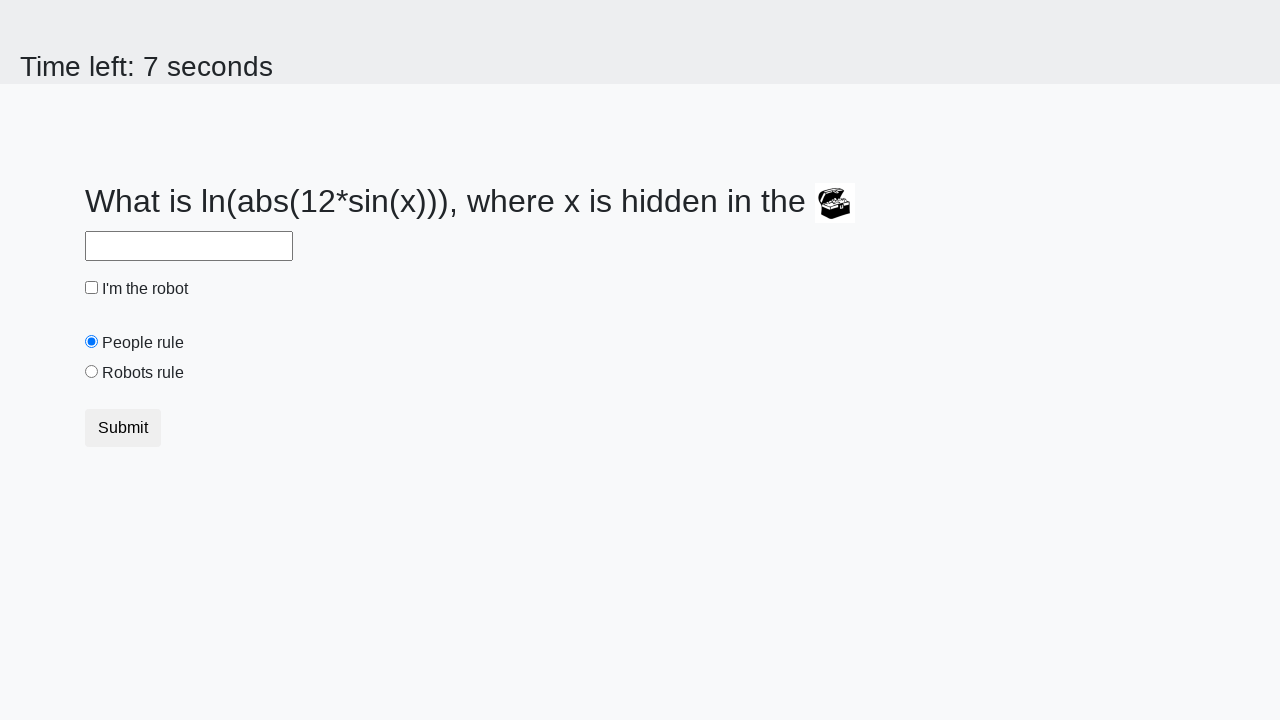